Tests interaction with disabled form elements using JavaScript execution to set values in disabled input fields

Starting URL: https://demoapps.qspiders.com/ui?scenario=1

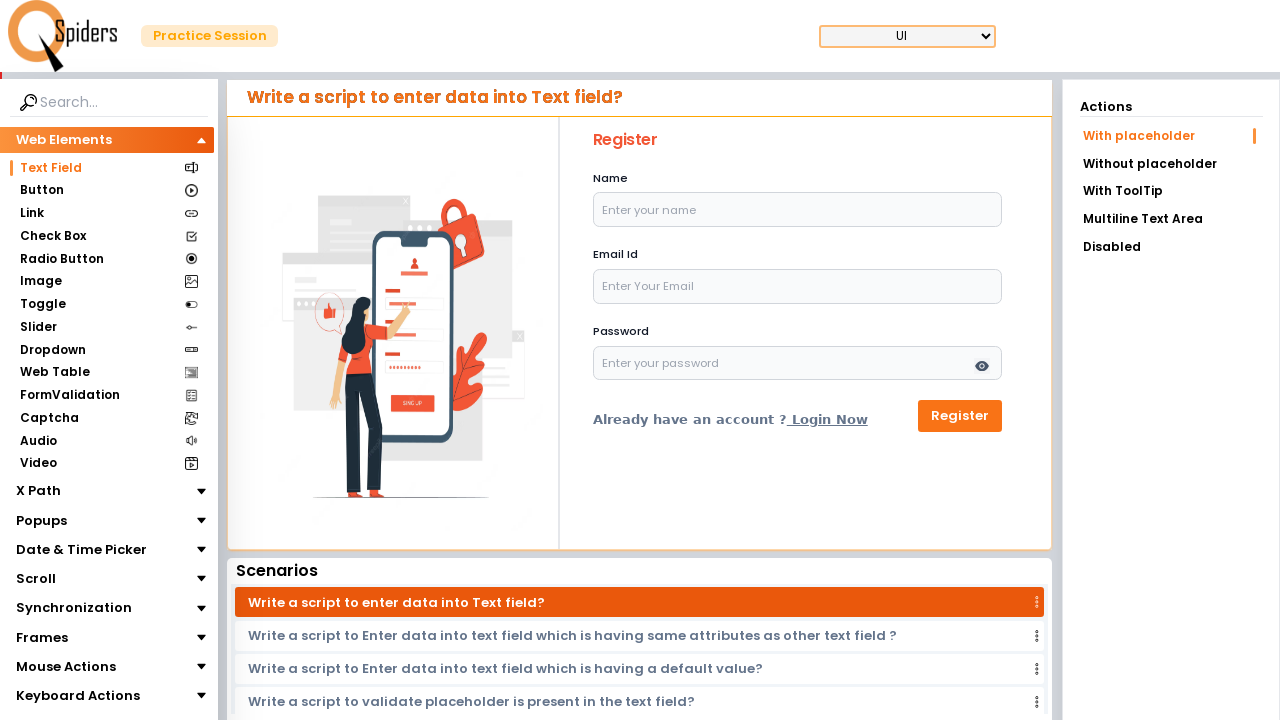

Clicked on the Disabled menu option at (1171, 247) on xpath=//li[text()='Disabled']
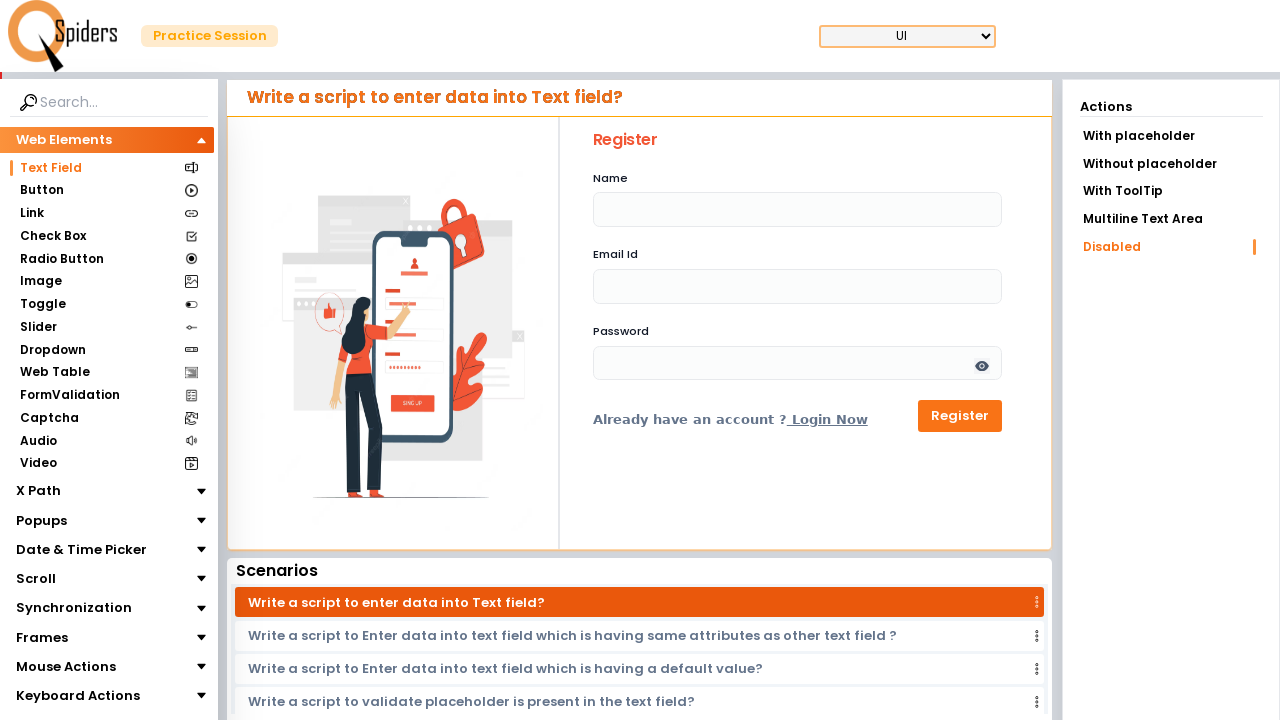

Located the disabled input field with ID 'name'
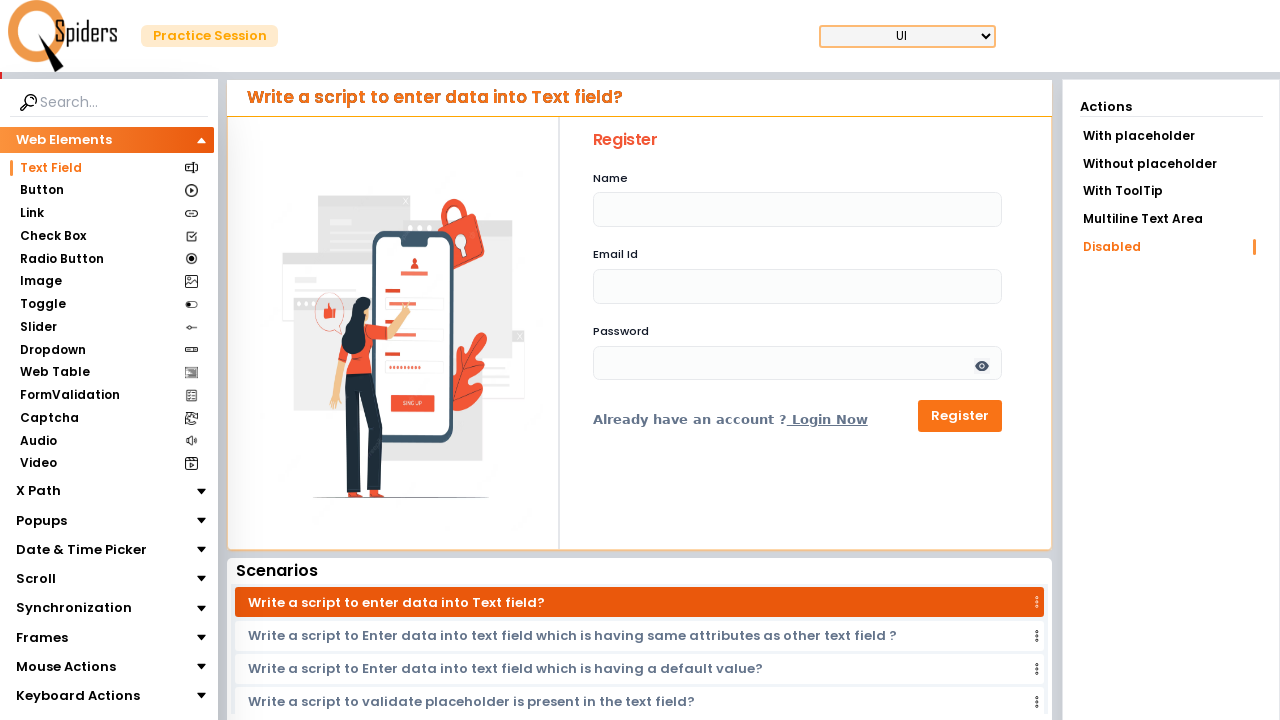

Set disabled field value to 'CM' using JavaScript
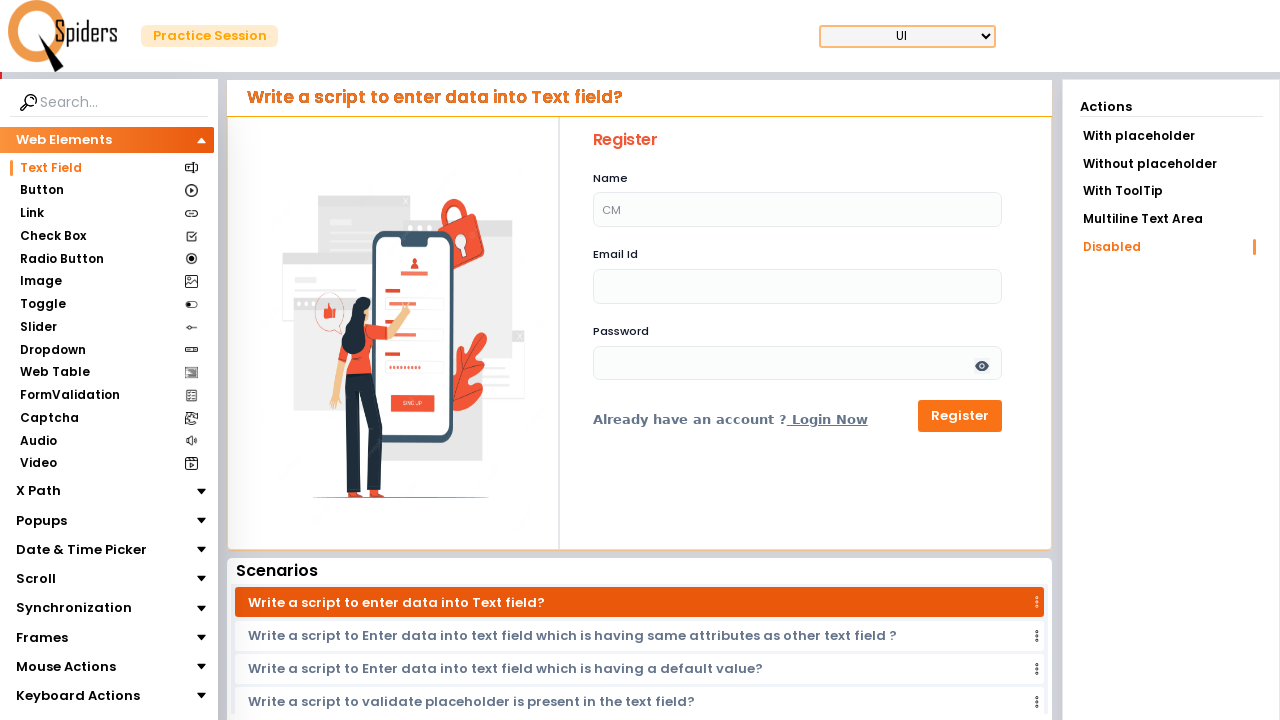

Updated disabled field value to 'Chaitanya' using JavaScript
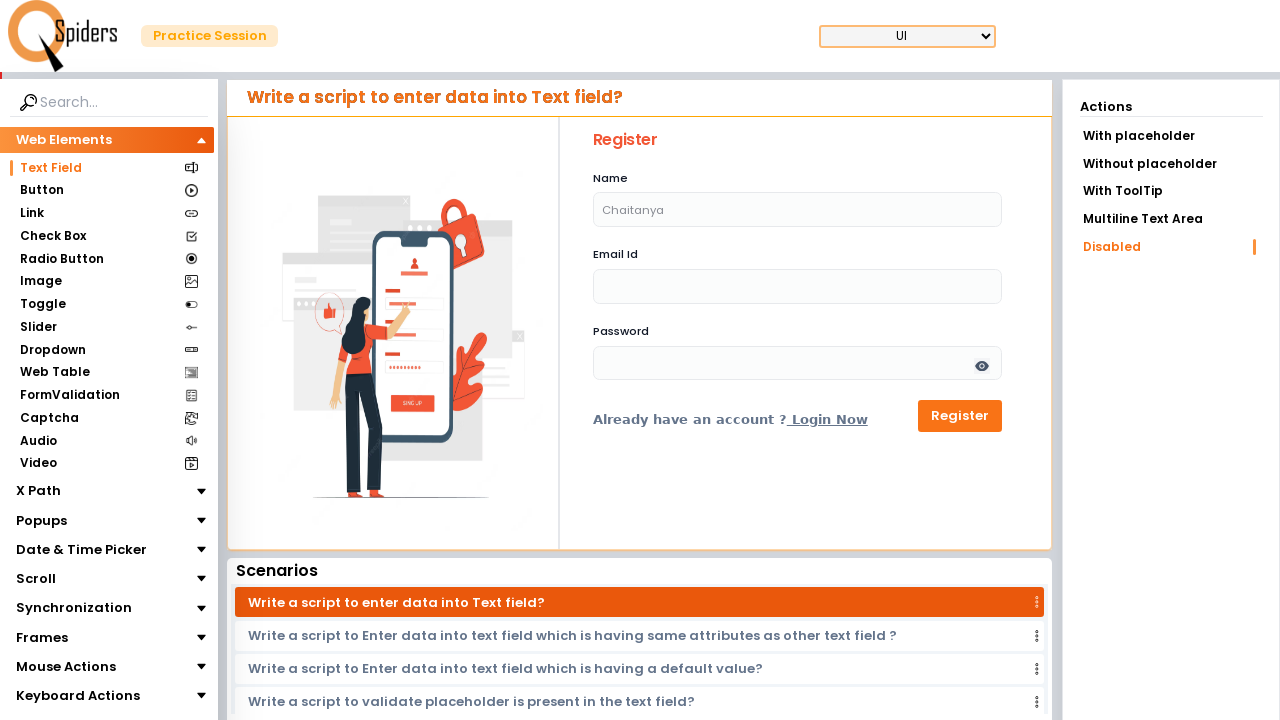

Cleared the disabled field value using JavaScript
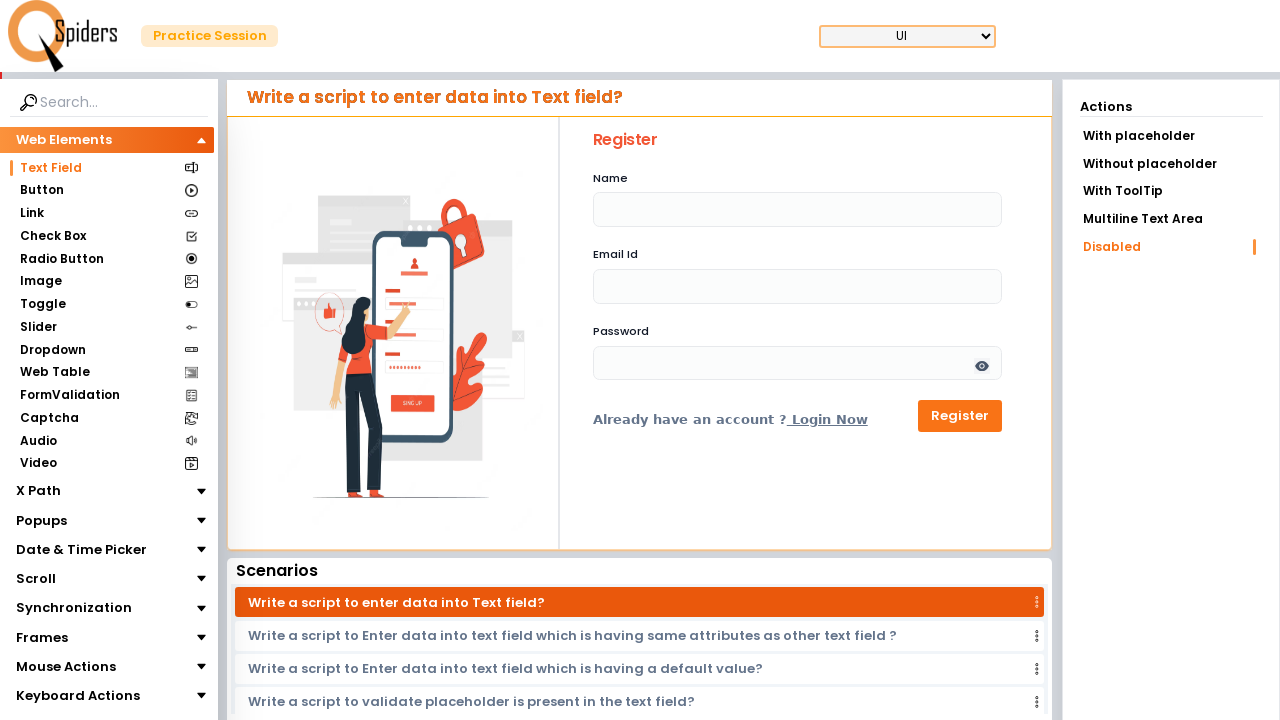

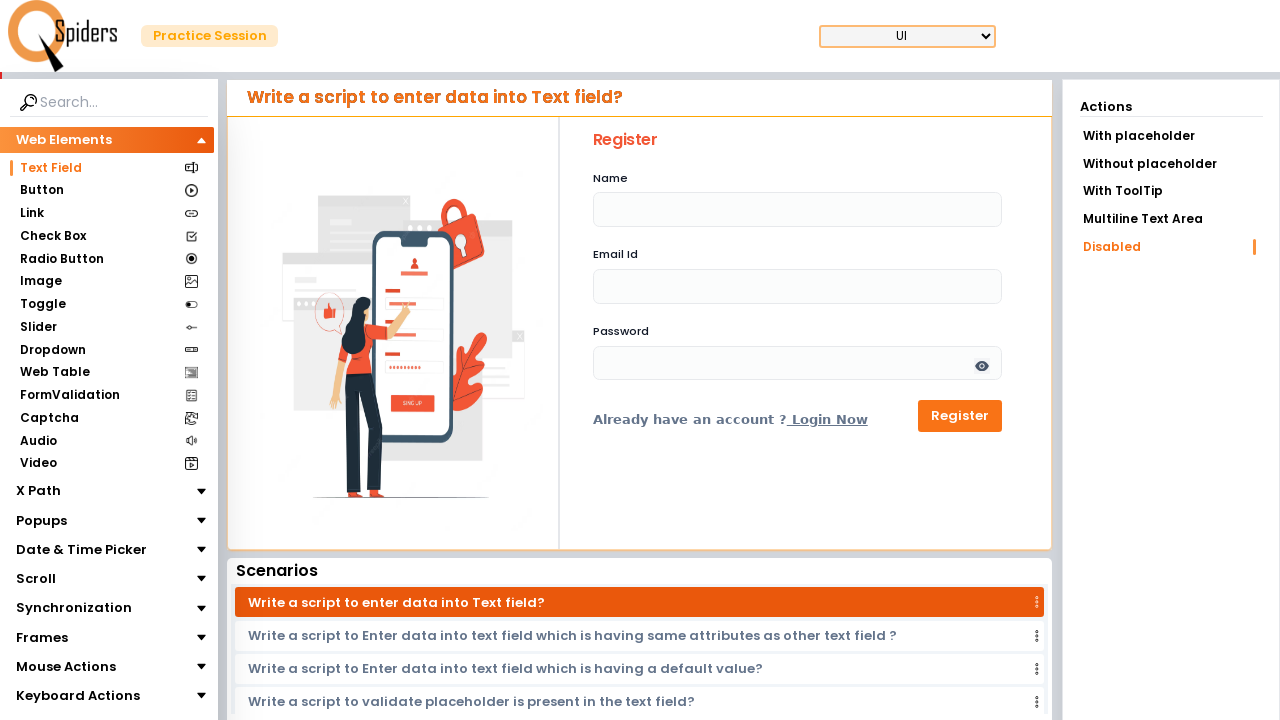